Tests a login form with incorrect credentials, then navigates to password reset and fills in user details for password recovery

Starting URL: https://rahulshettyacademy.com/locatorspractice/

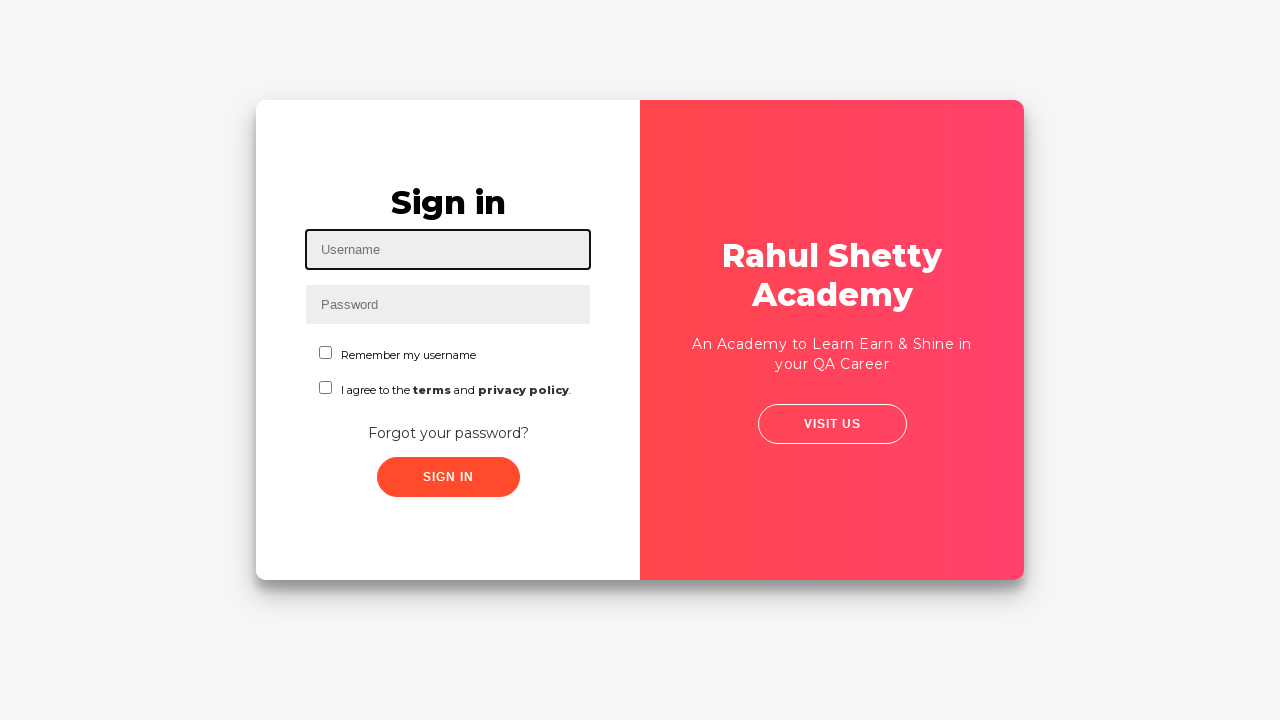

Filled username field with 'madhuri' on #inputUsername
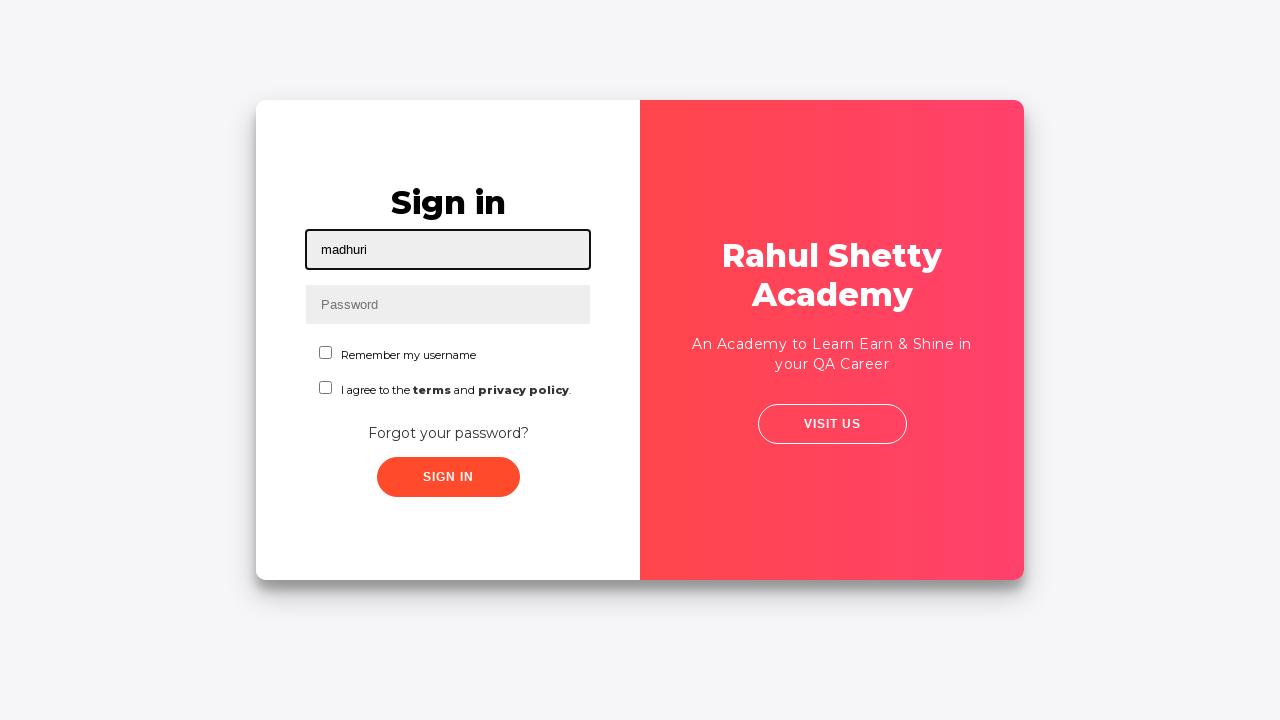

Filled password field with 'madhuri' on input[name='inputPassword']
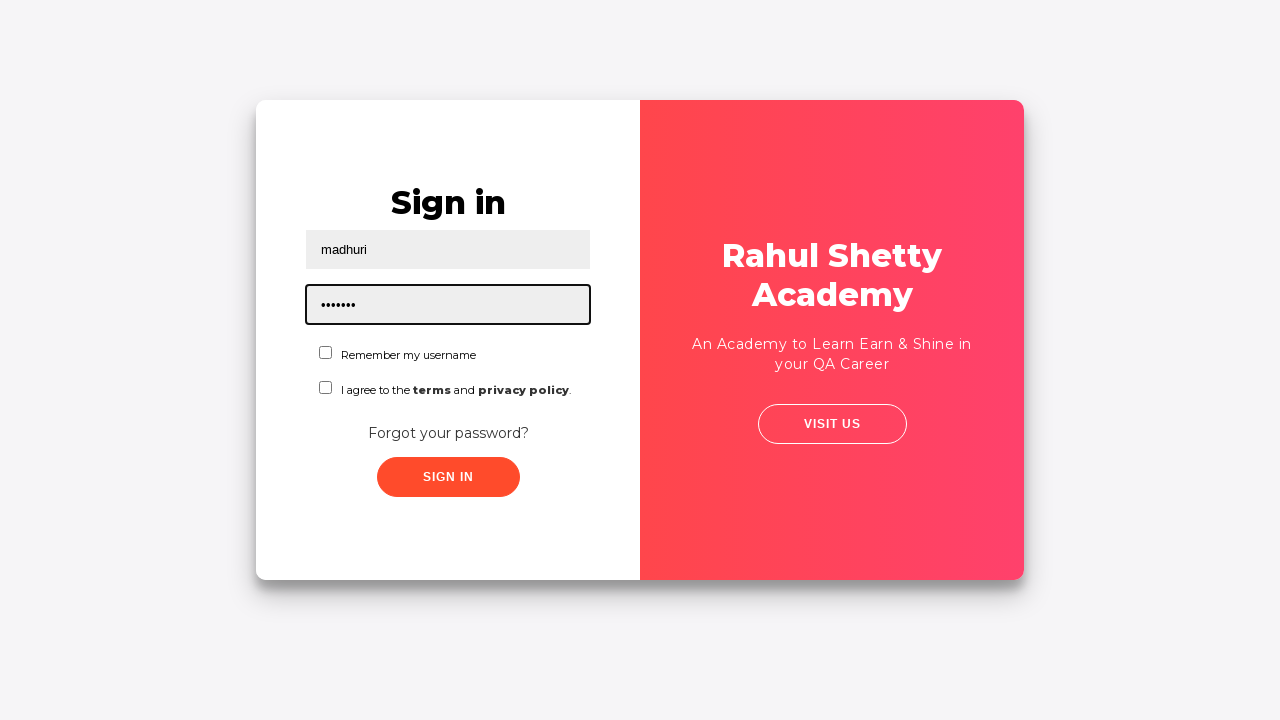

Clicked sign in button with incorrect credentials at (448, 477) on .signInBtn
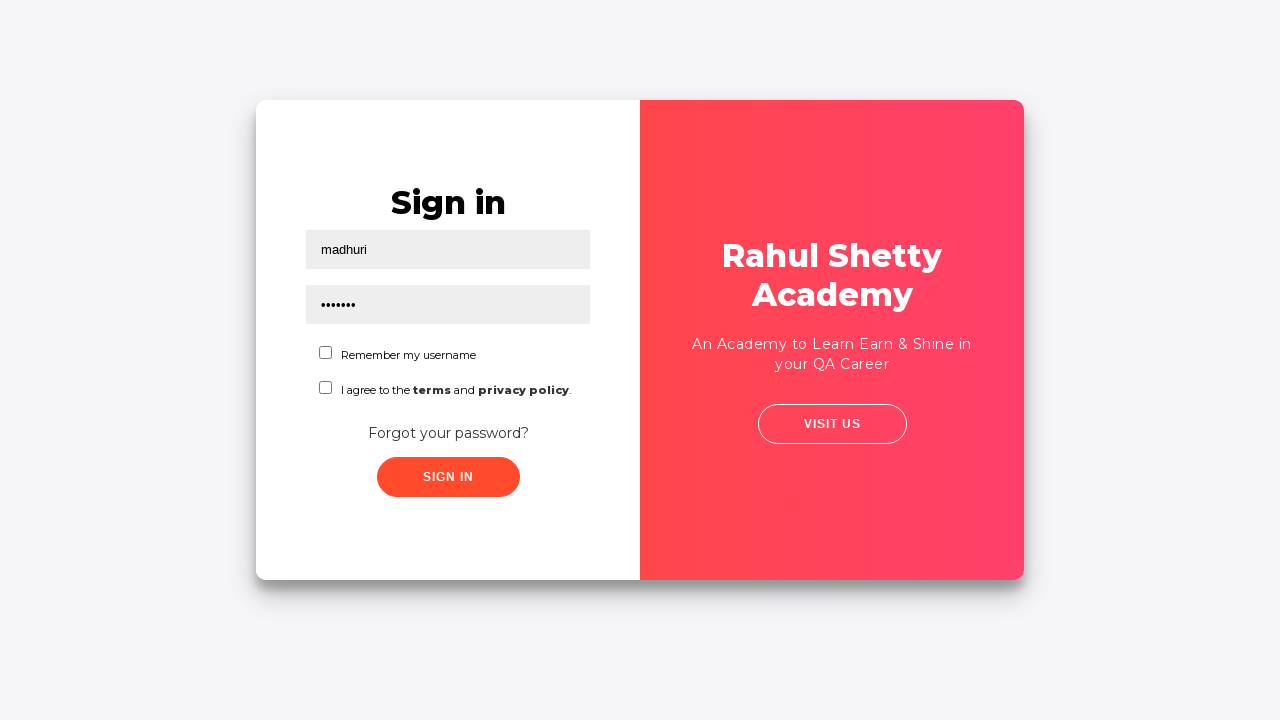

Error message appeared on login page
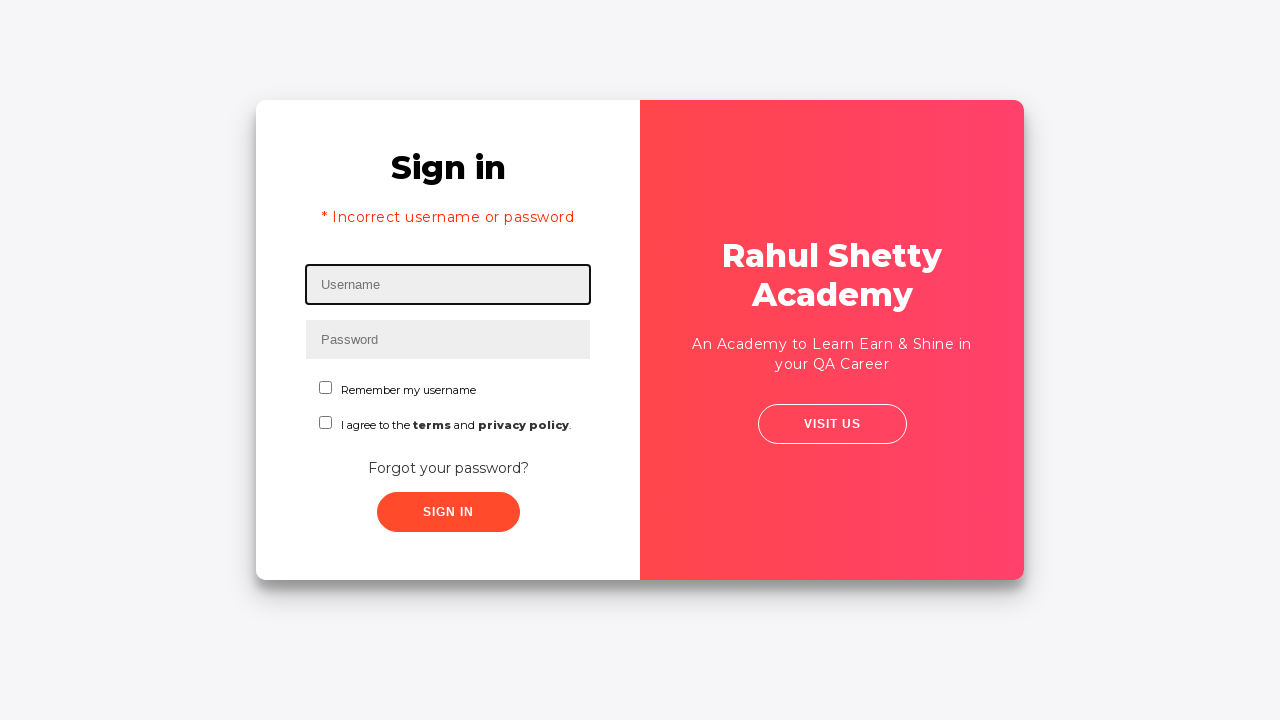

Clicked 'Forgot your password?' link to navigate to password reset at (448, 468) on text=Forgot your password?
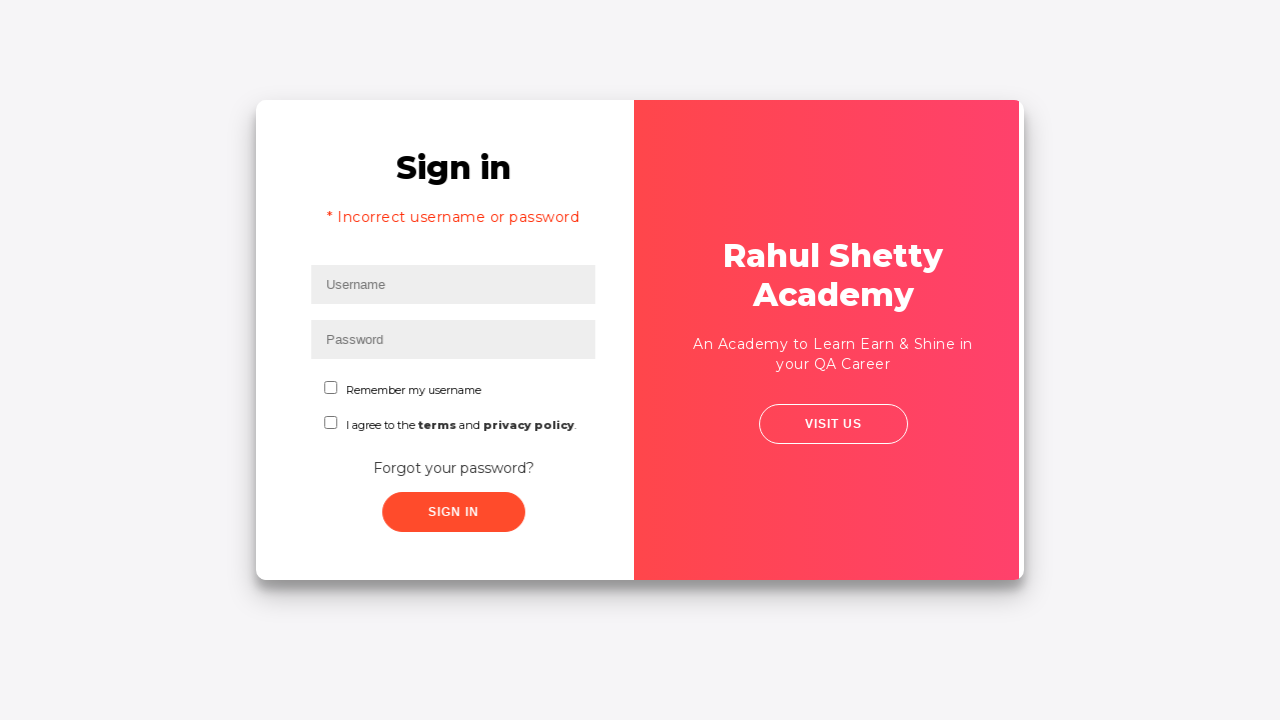

Filled name field with 'Lakshmi89' in password reset form on //input[@placeholder='Name']
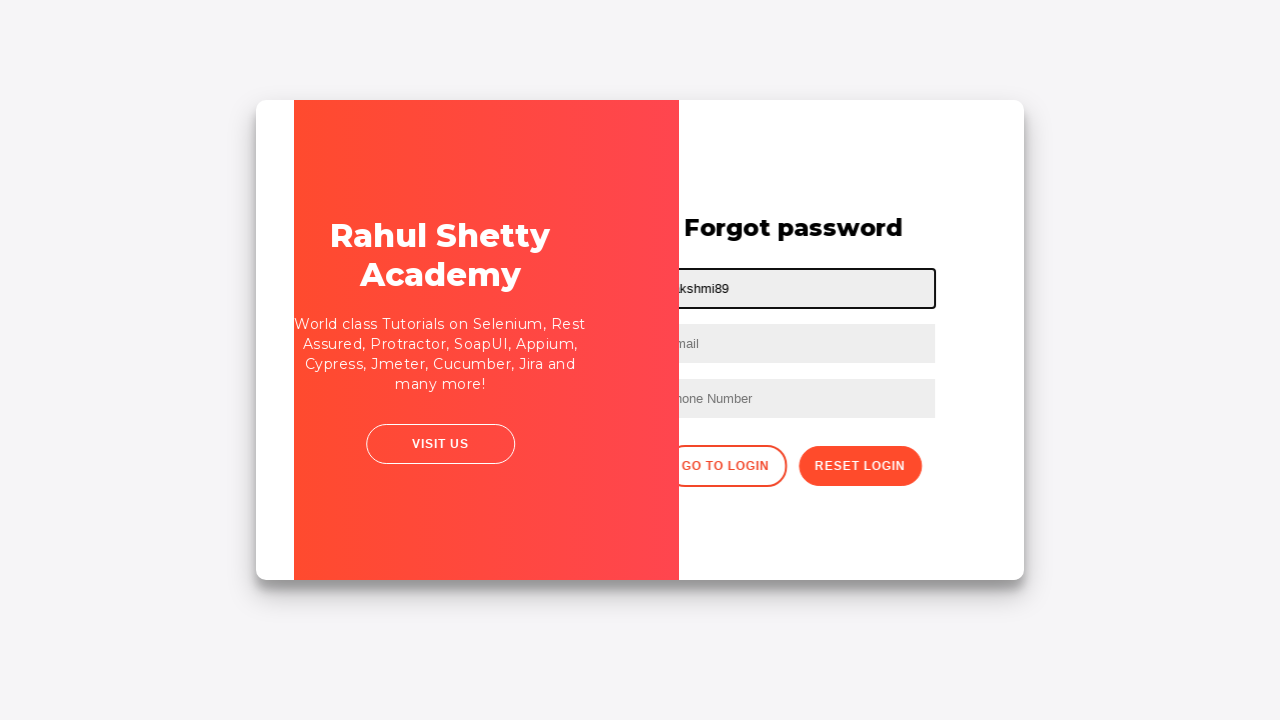

Filled email field with 'lreddy0529@gmail.com!' on input[placeholder='Email']
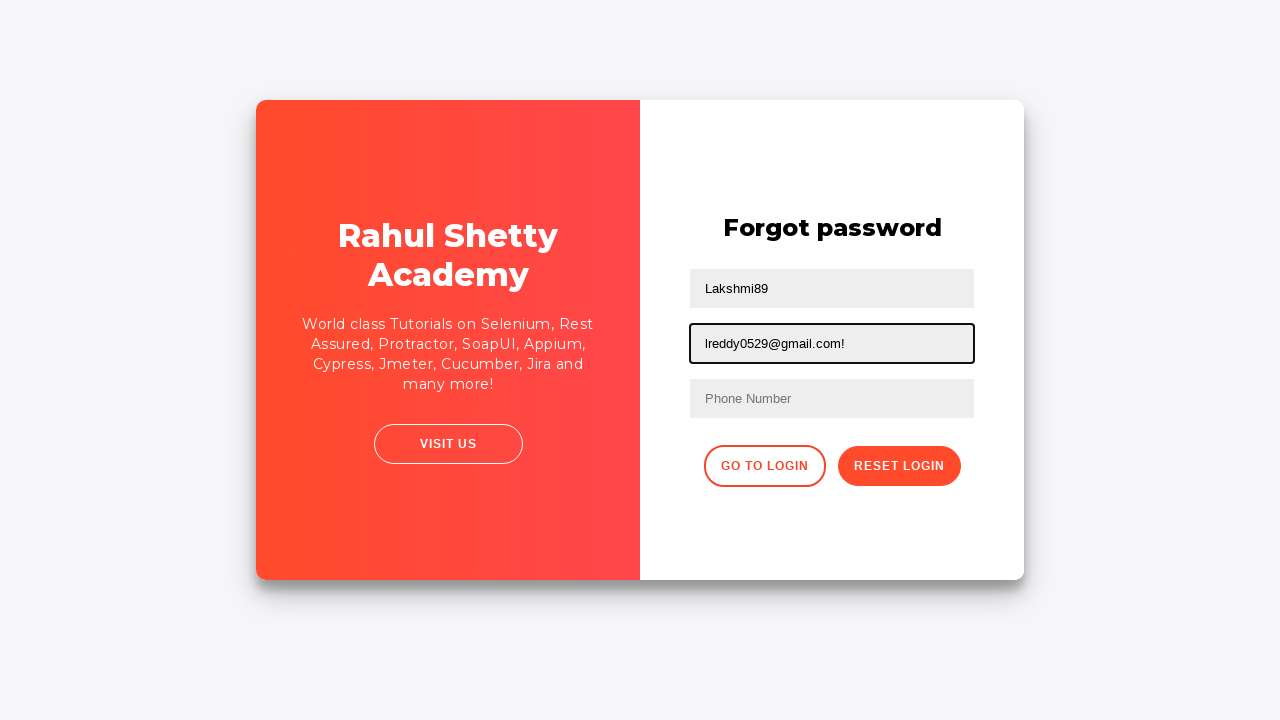

Cleared email field on input[placeholder='Email']
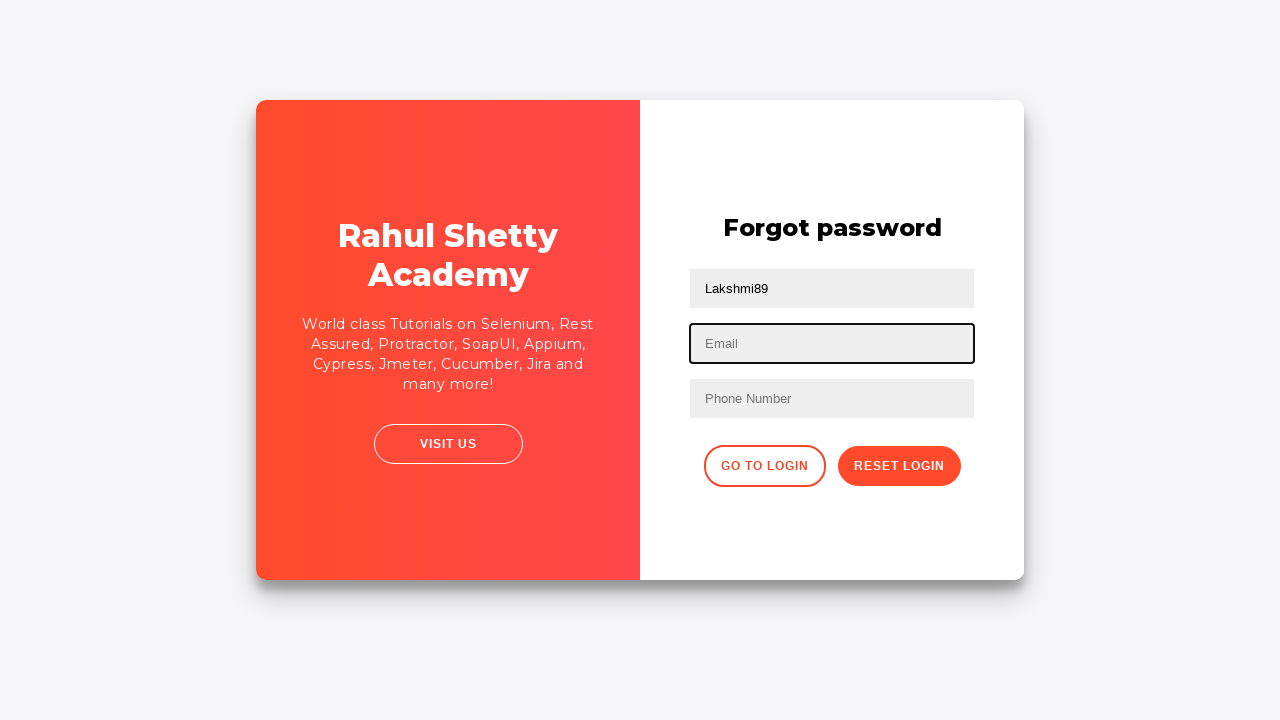

Filled email field with correct email 'blooms.madhu@gmail.com' on input[placeholder='Email']
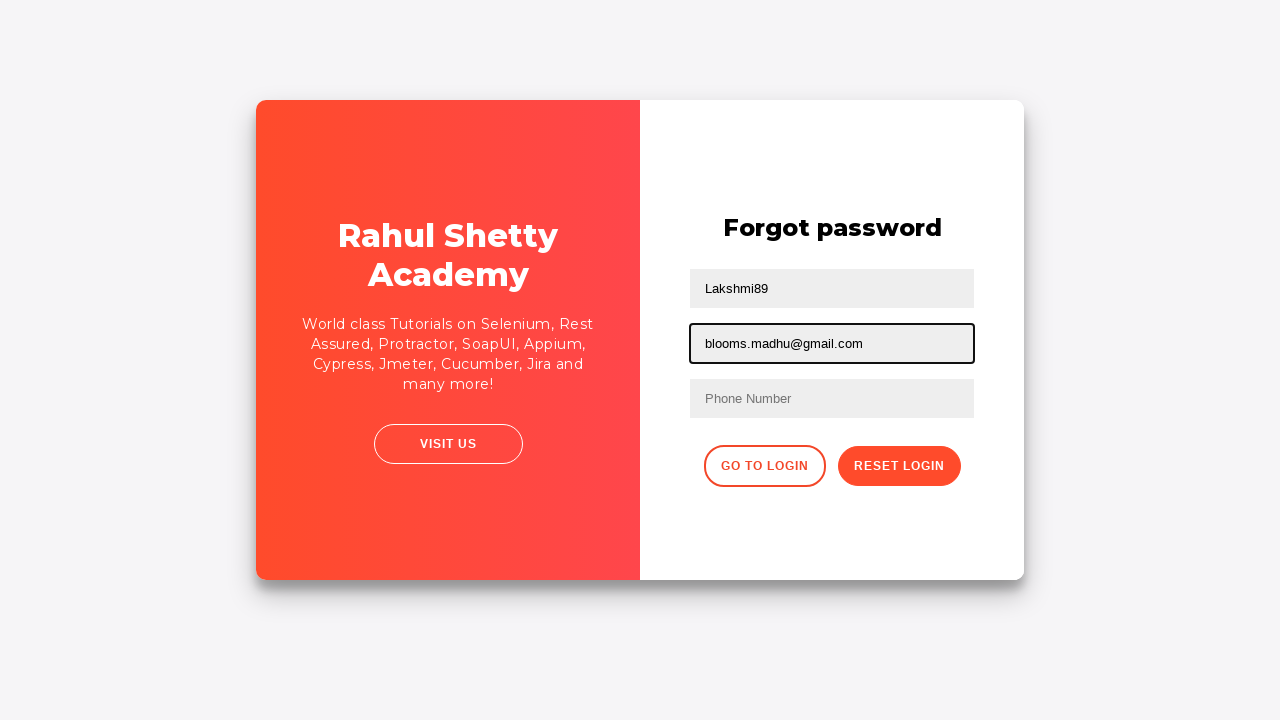

Filled phone number field with '3302177904' on //form/input[3]
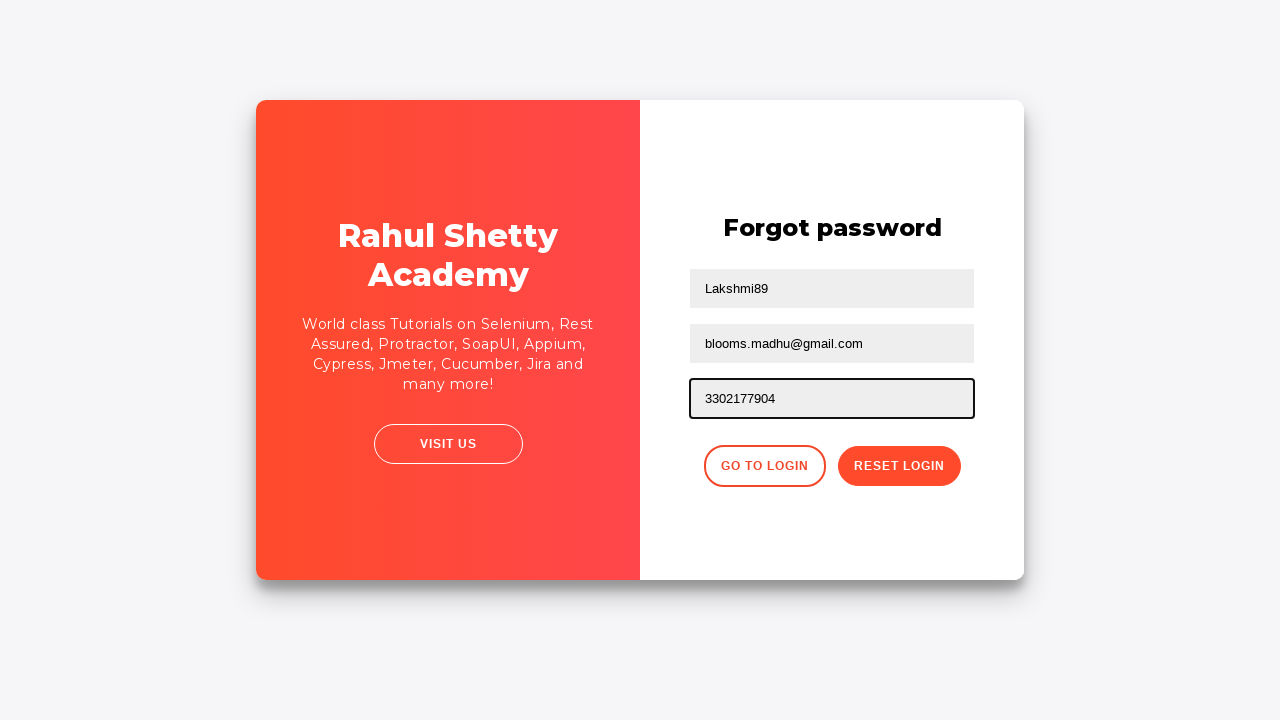

Clicked reset password button to submit password recovery form at (899, 466) on xpath=//button[@class='reset-pwd-btn']
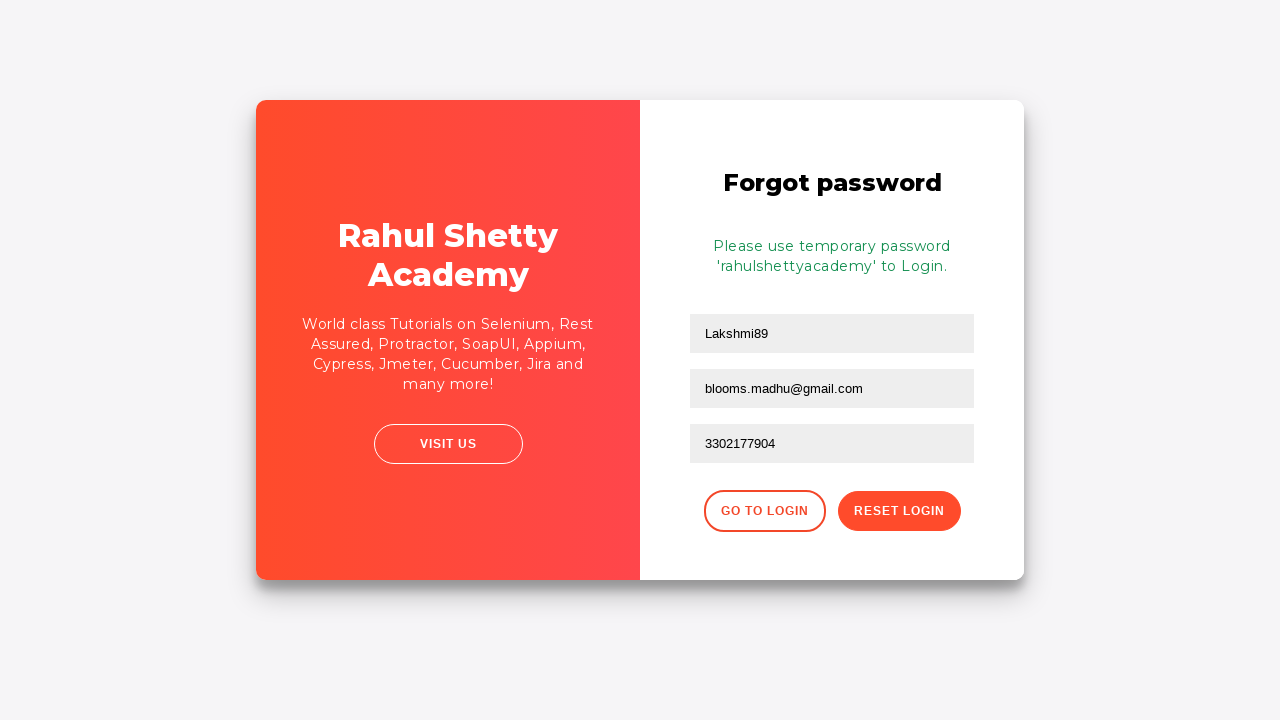

Password reset confirmation message displayed
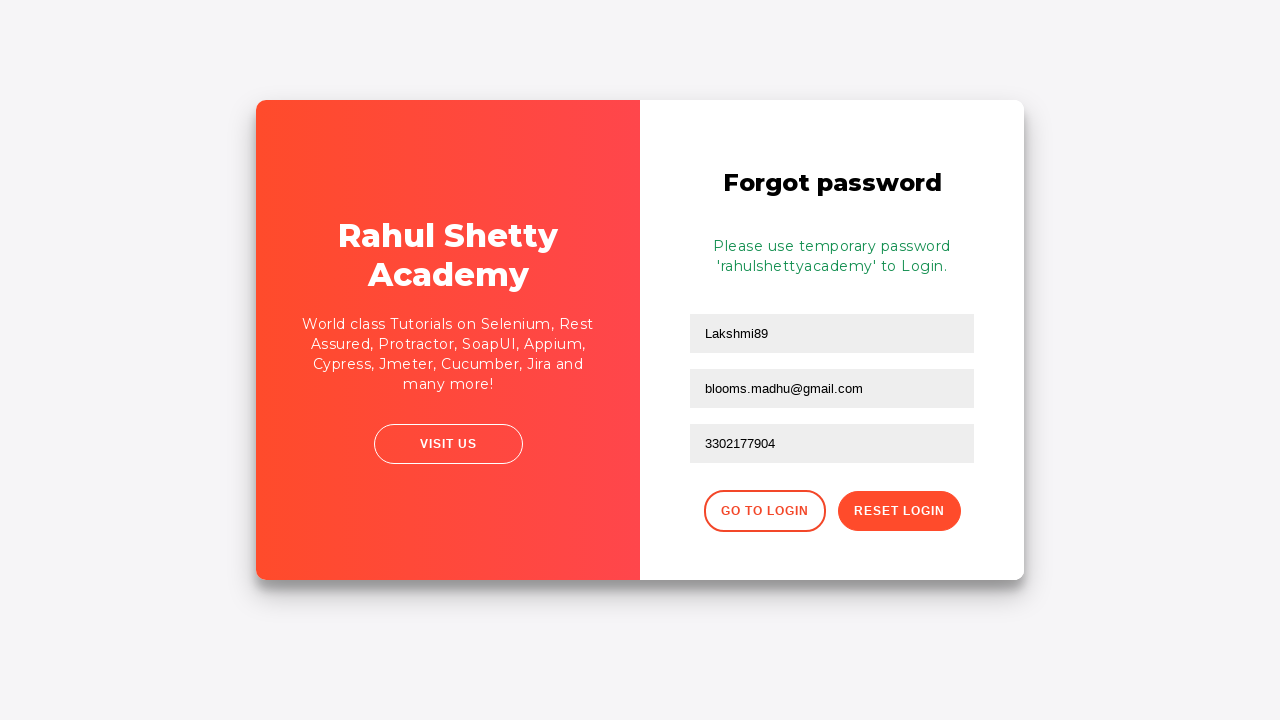

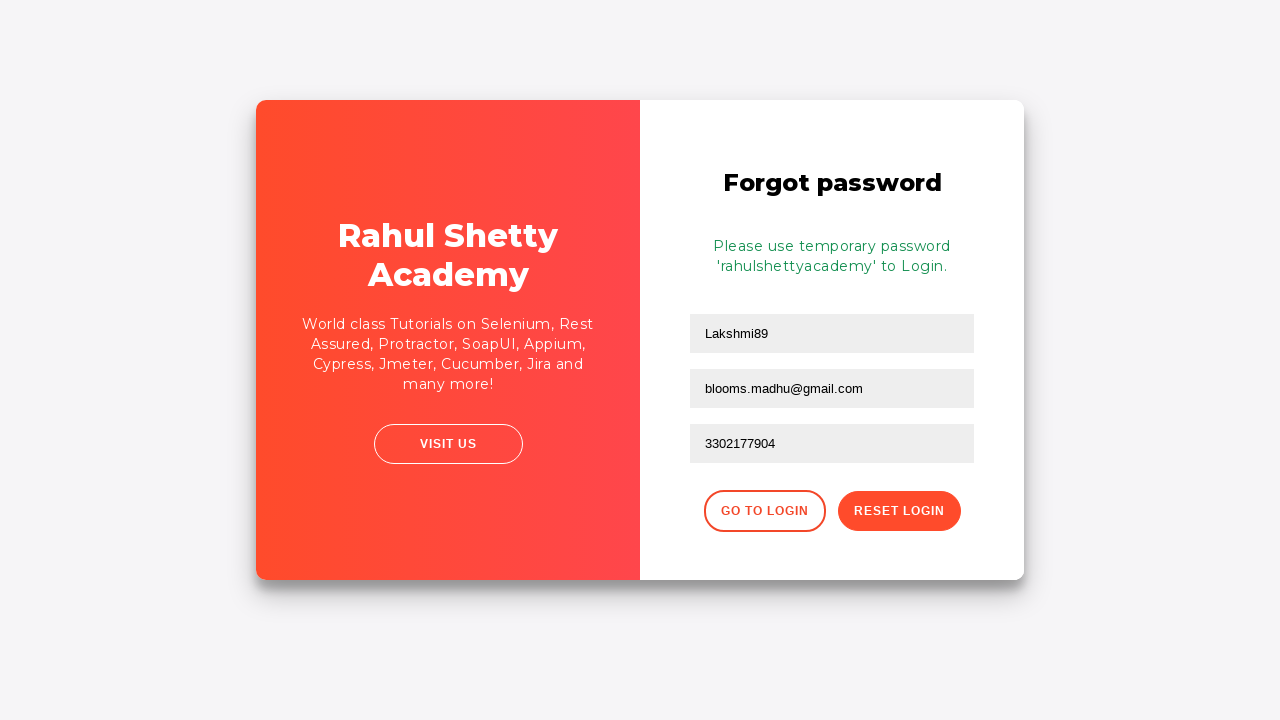